Tests right-click context menu functionality, hovering over menu items, and handling alerts

Starting URL: http://swisnl.github.io/jQuery-contextMenu/demo.html

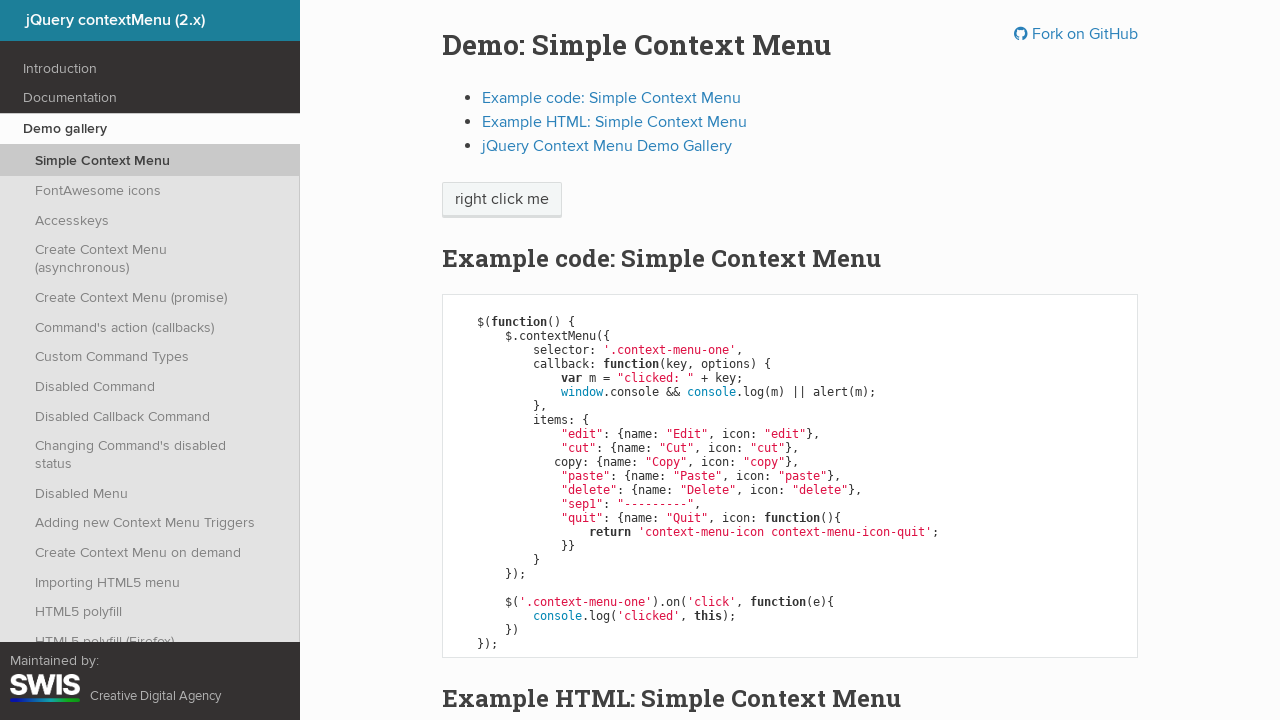

Right-clicked on 'right click me' element to show context menu at (502, 200) on span:text('right click me')
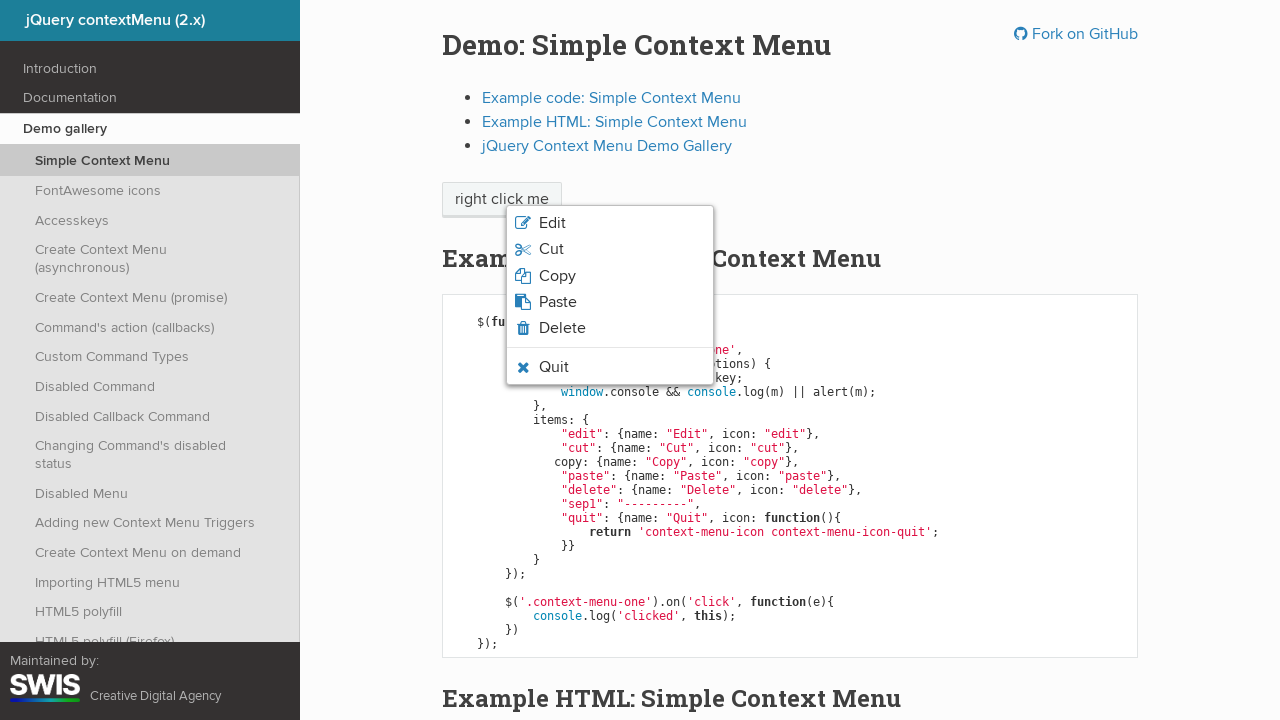

Waited 3 seconds for context menu to fully appear
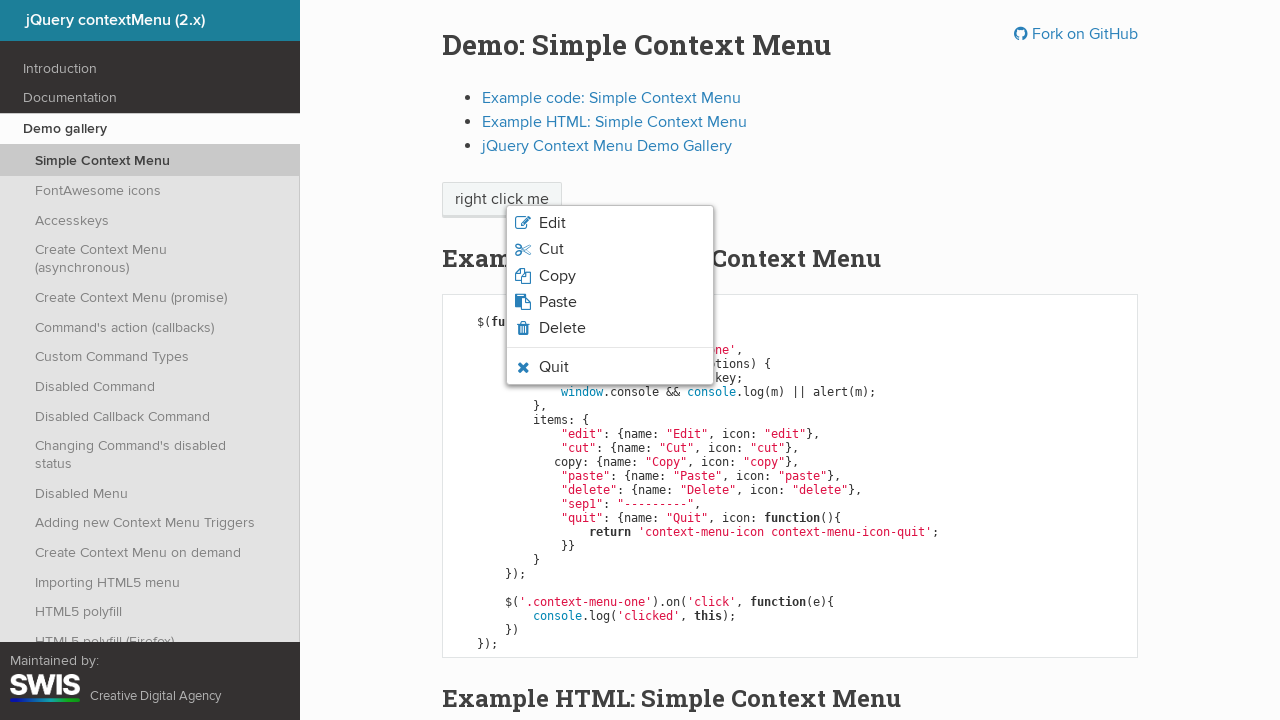

Hovered over Quit menu item at (610, 367) on li.context-menu-icon-quit
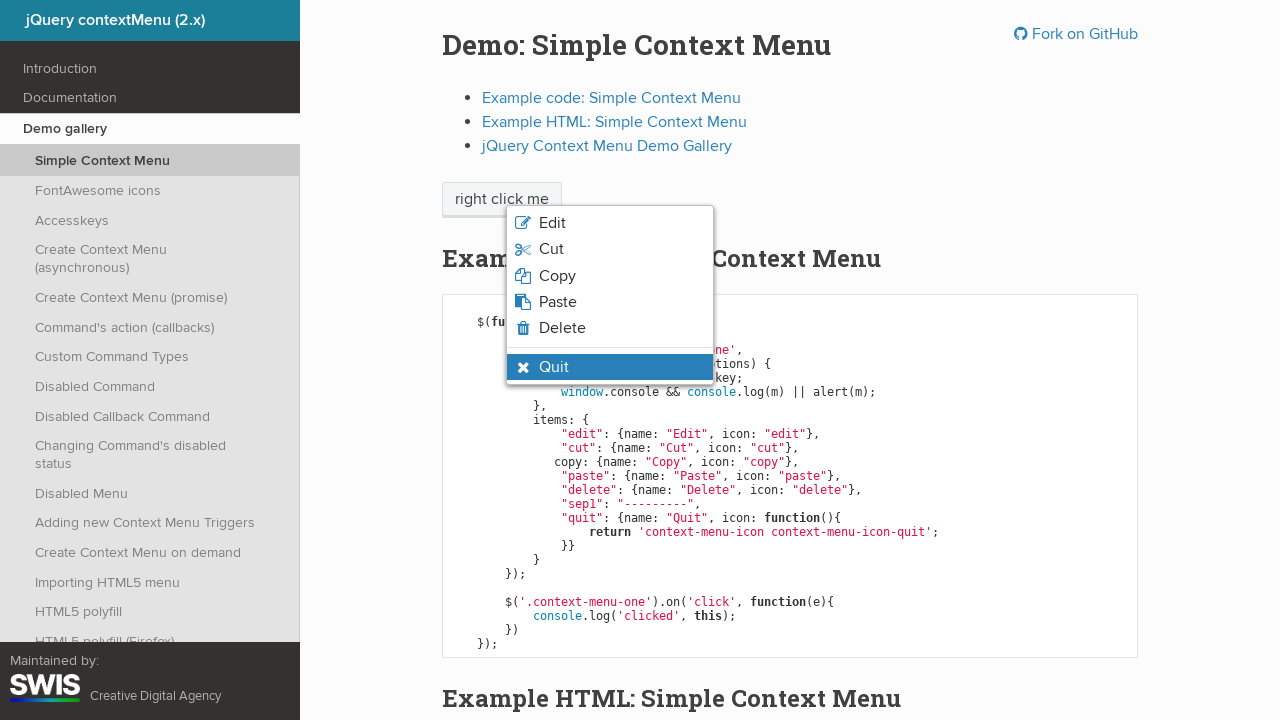

Waited 3 seconds while hovering over Quit menu item
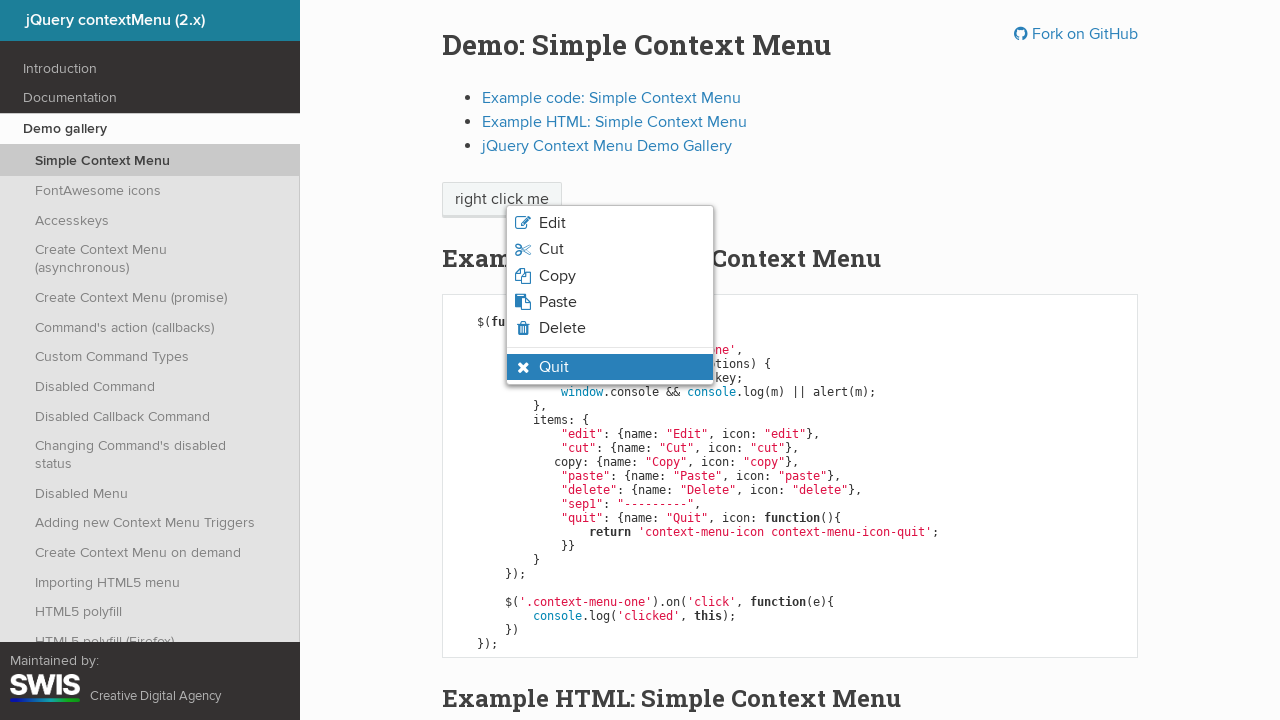

Clicked Quit menu item at (610, 367) on li.context-menu-icon-quit
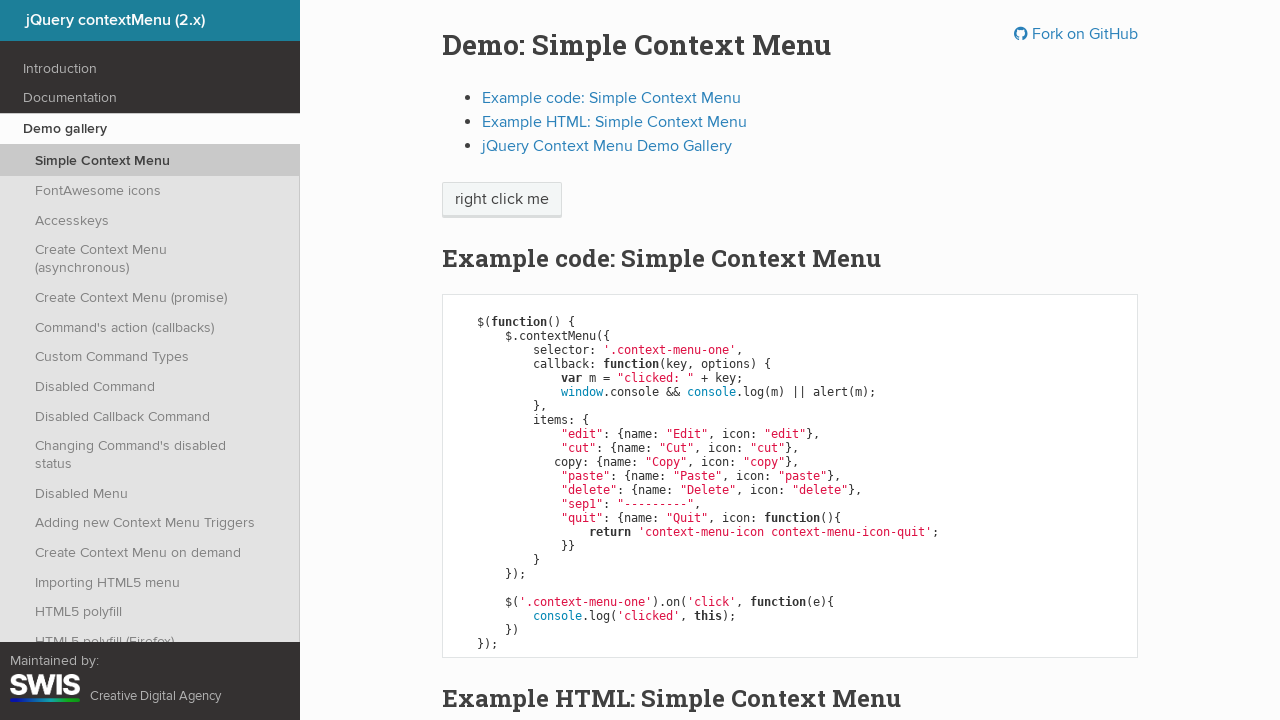

Set up dialog handler to accept alert
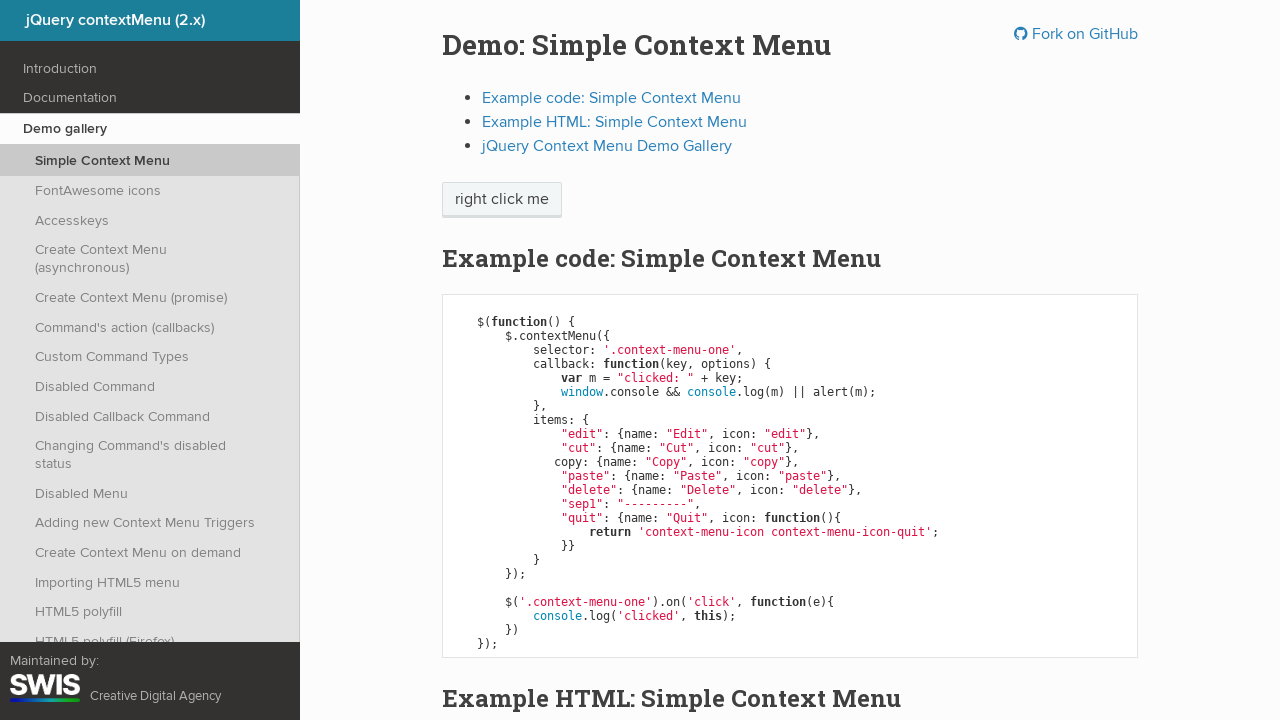

Waited 3 seconds after handling alert dialog
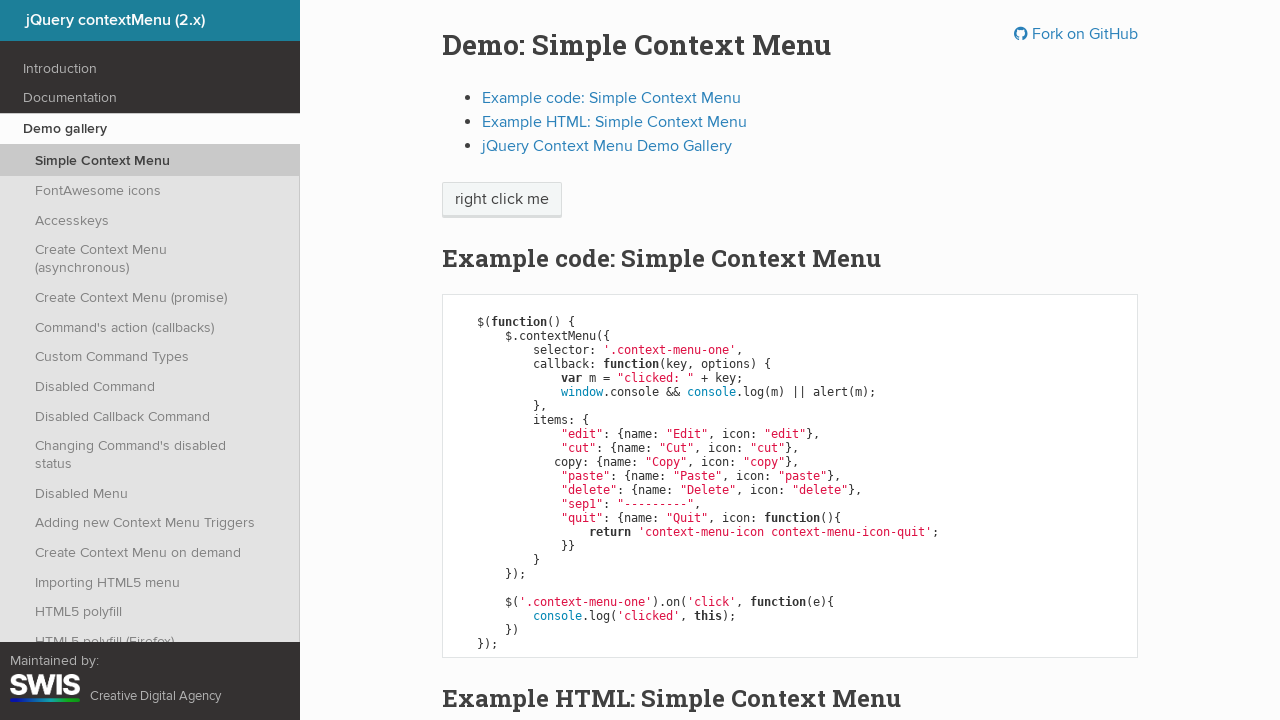

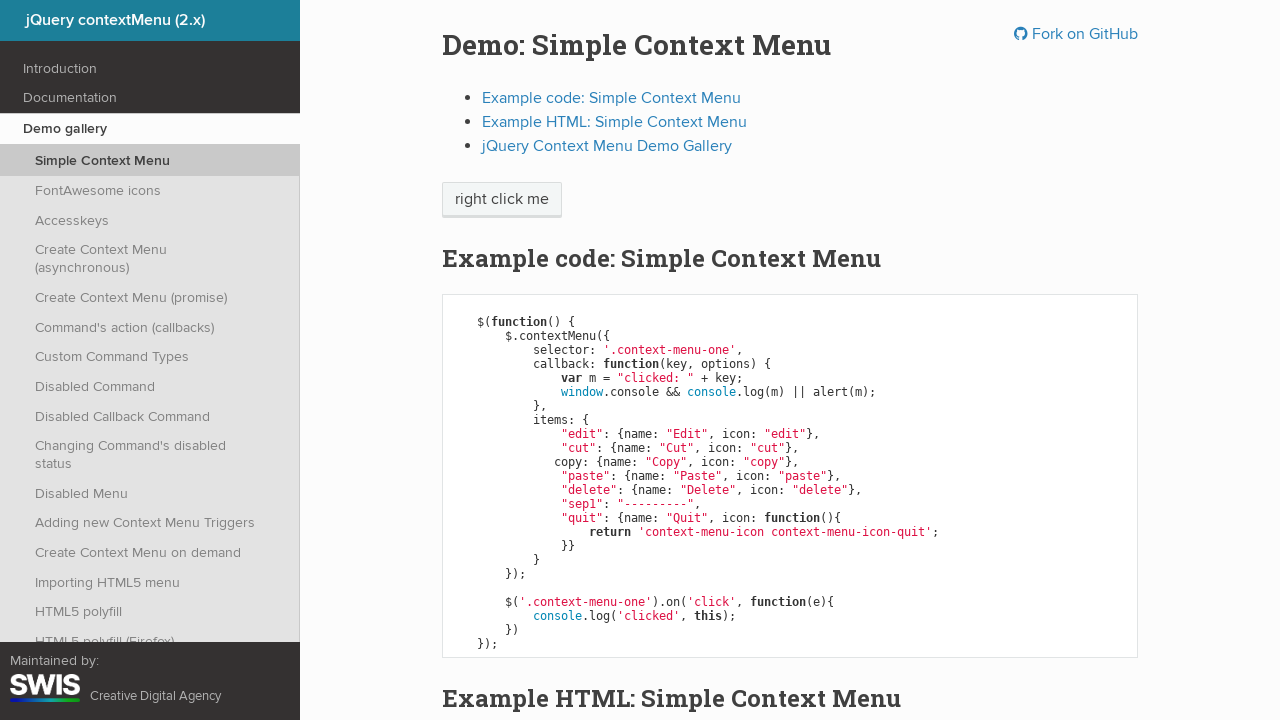